Tests mouse right-click functionality by performing a right-click on a button element to trigger a context menu

Starting URL: https://swisnl.github.io/jQuery-contextMenu/demo.html

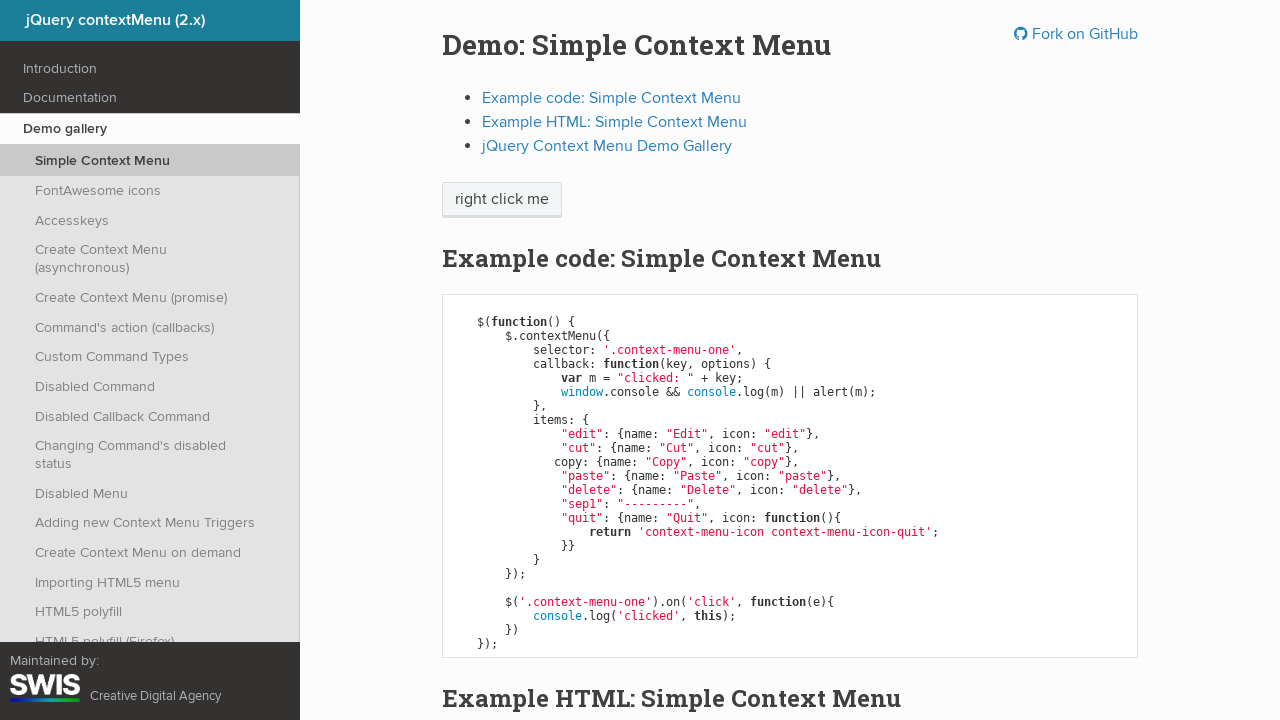

Right-clicked on 'right click me' button to trigger context menu at (502, 200) on xpath=//span[@class='context-menu-one btn btn-neutral']
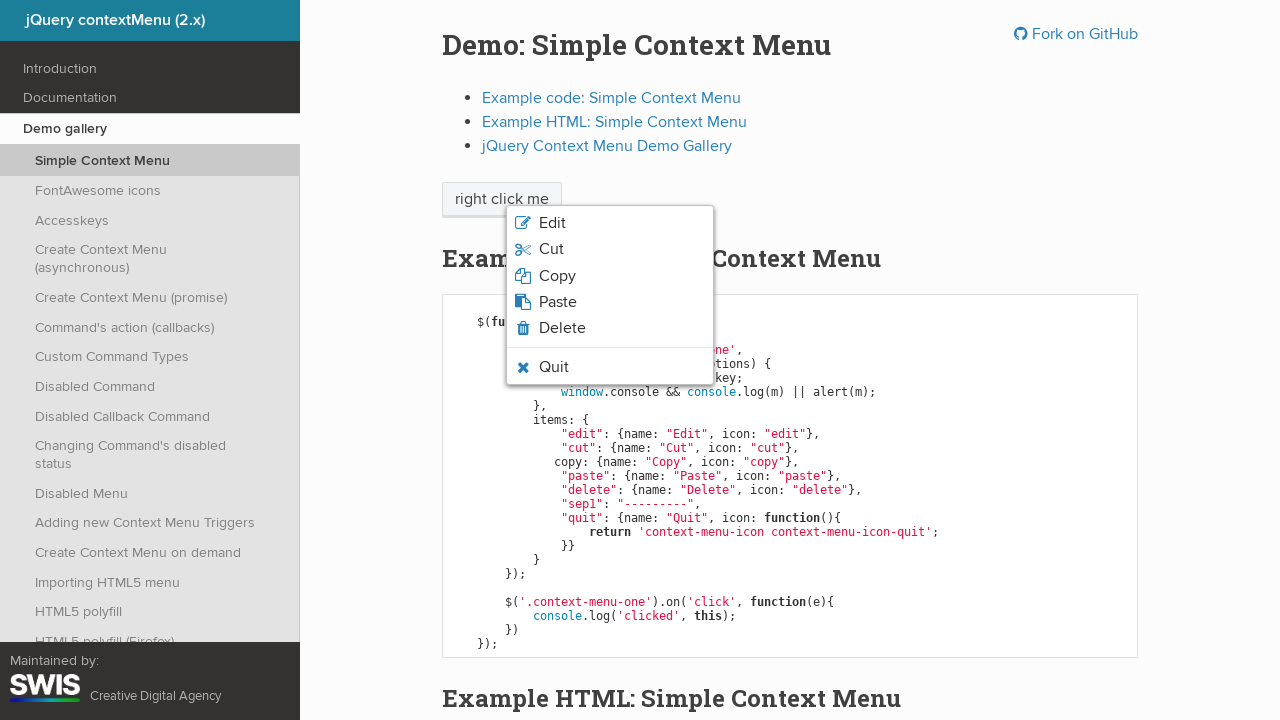

Context menu appeared on the page
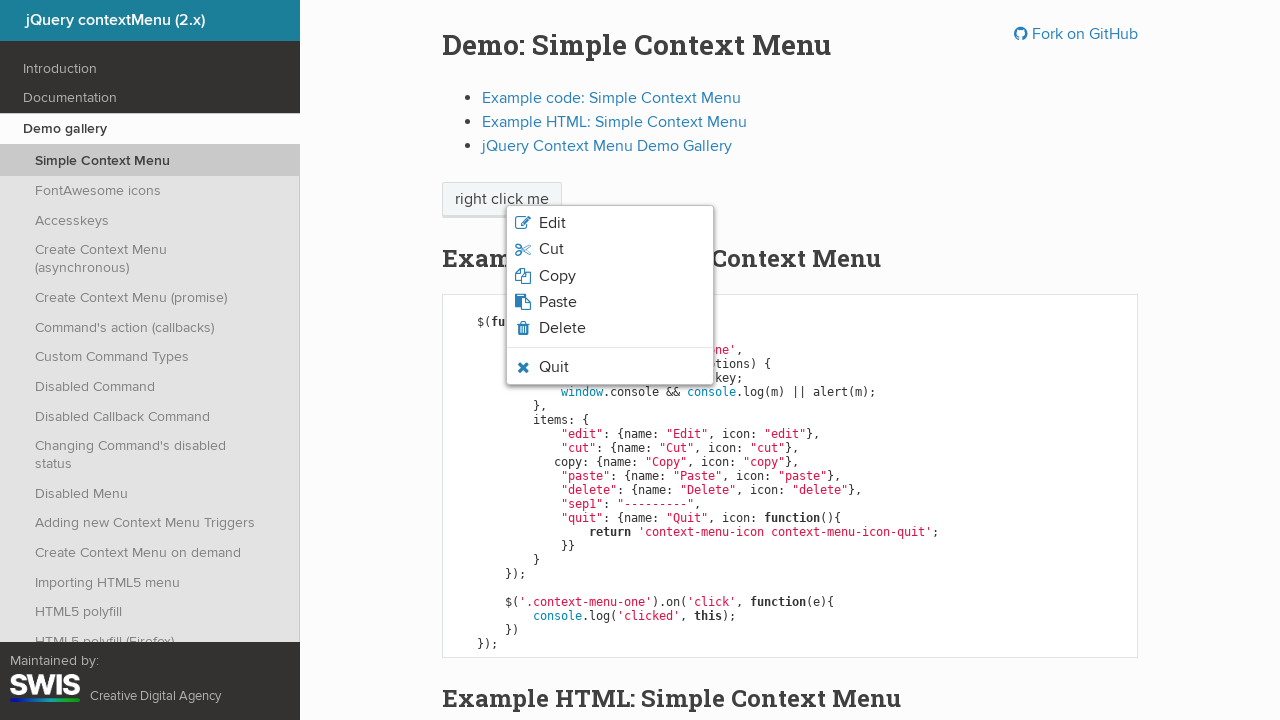

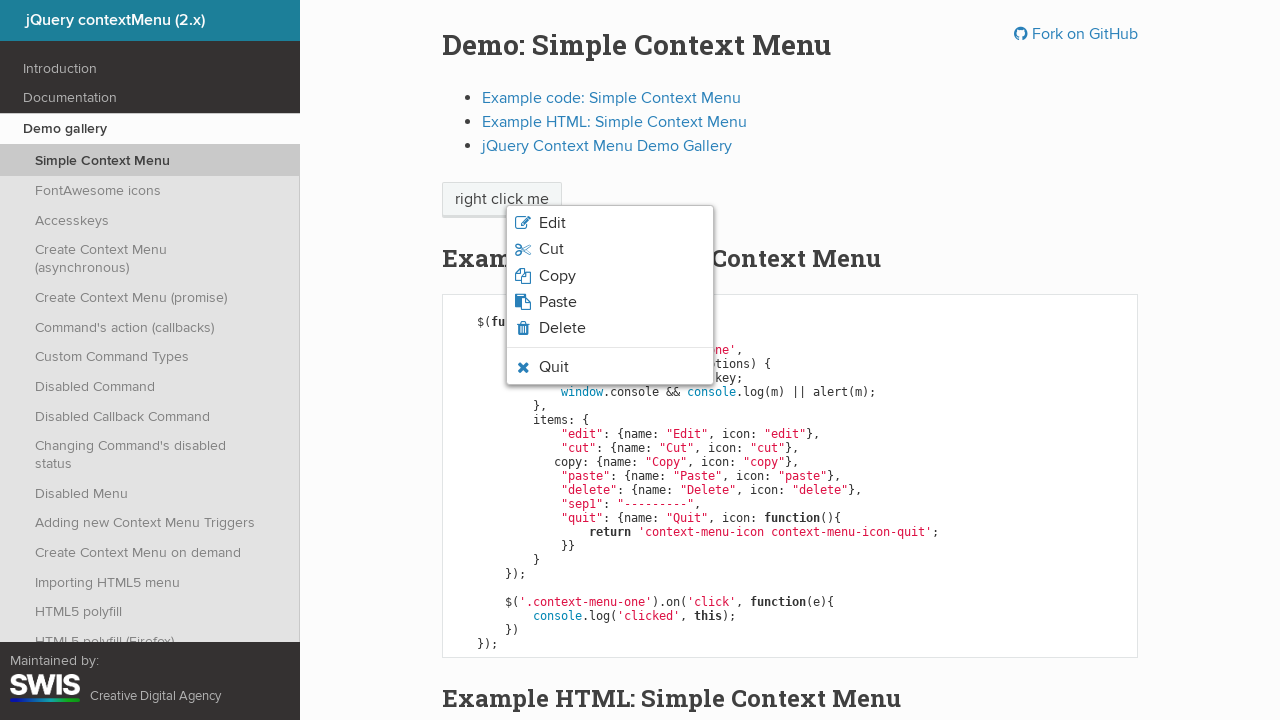